Verifies that the login page header displays the expected text "Log in to ZeroBank" by navigating to the login page and checking the h3 element content.

Starting URL: http://zero.webappsecurity.com/login.html

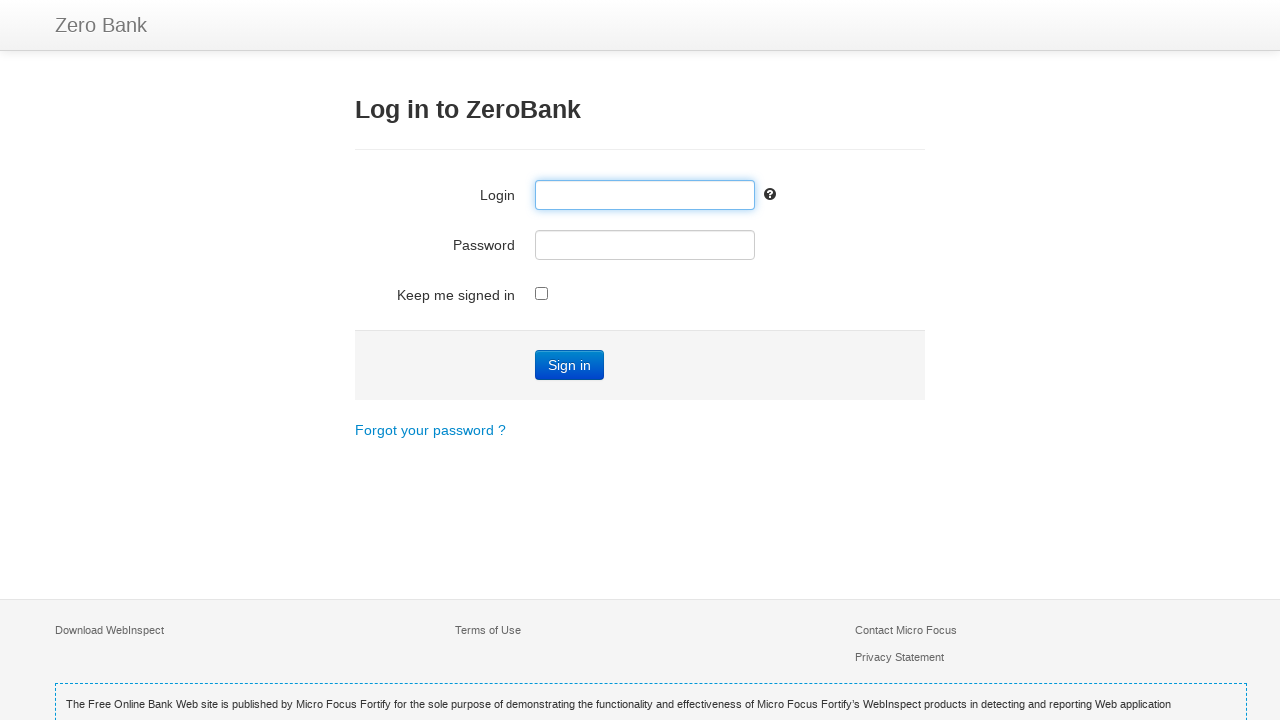

Navigated to login page at http://zero.webappsecurity.com/login.html
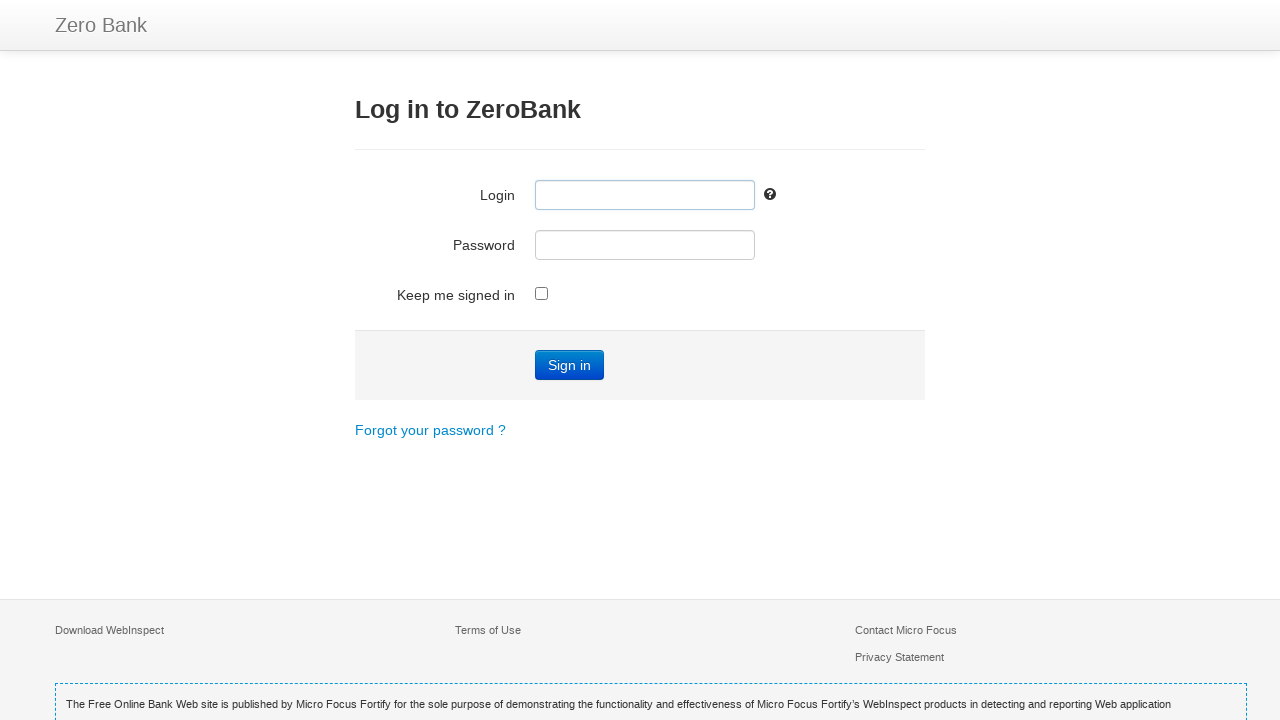

H3 header element is now visible and ready
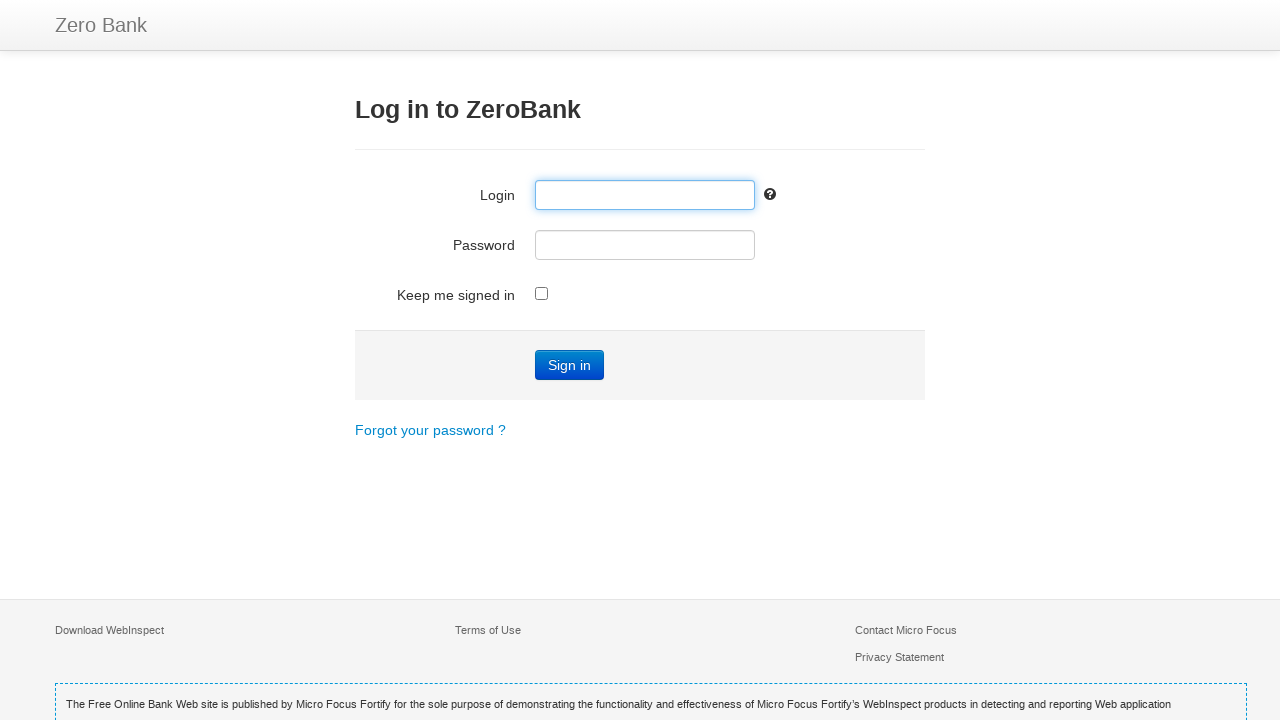

Retrieved header text content: 'Log in to ZeroBank'
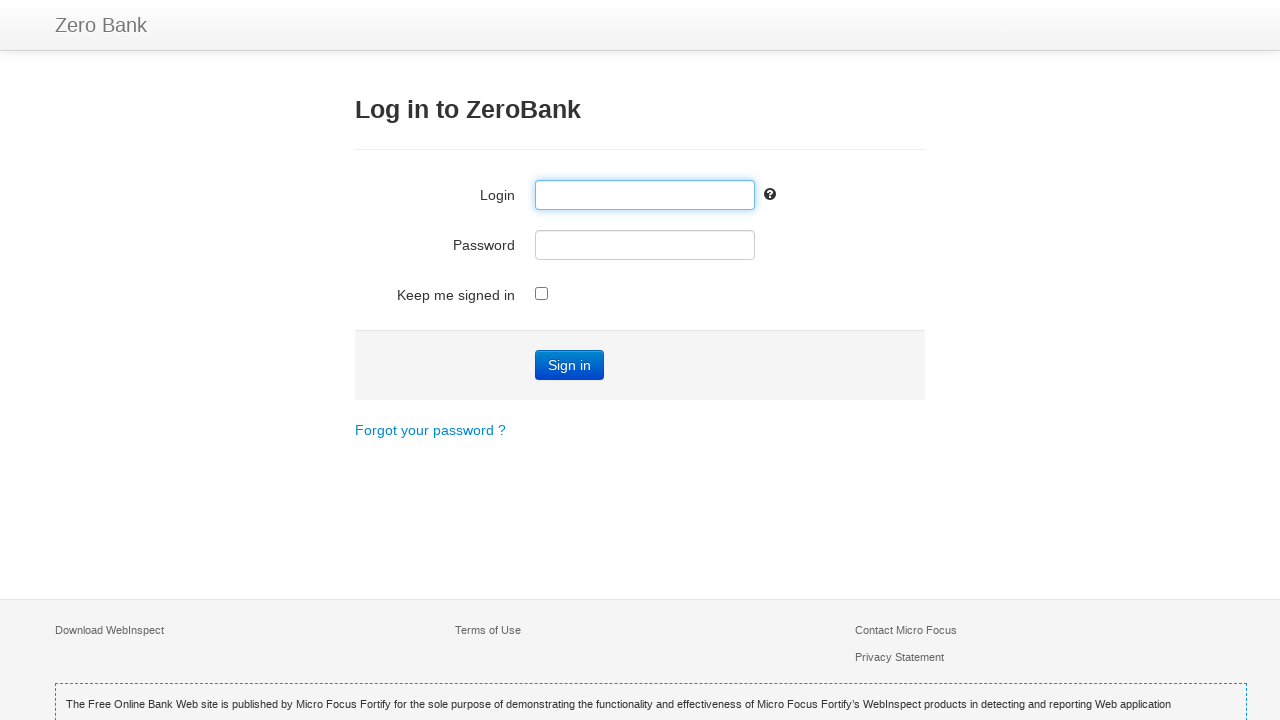

Verified header text matches expected value: 'Log in to ZeroBank'
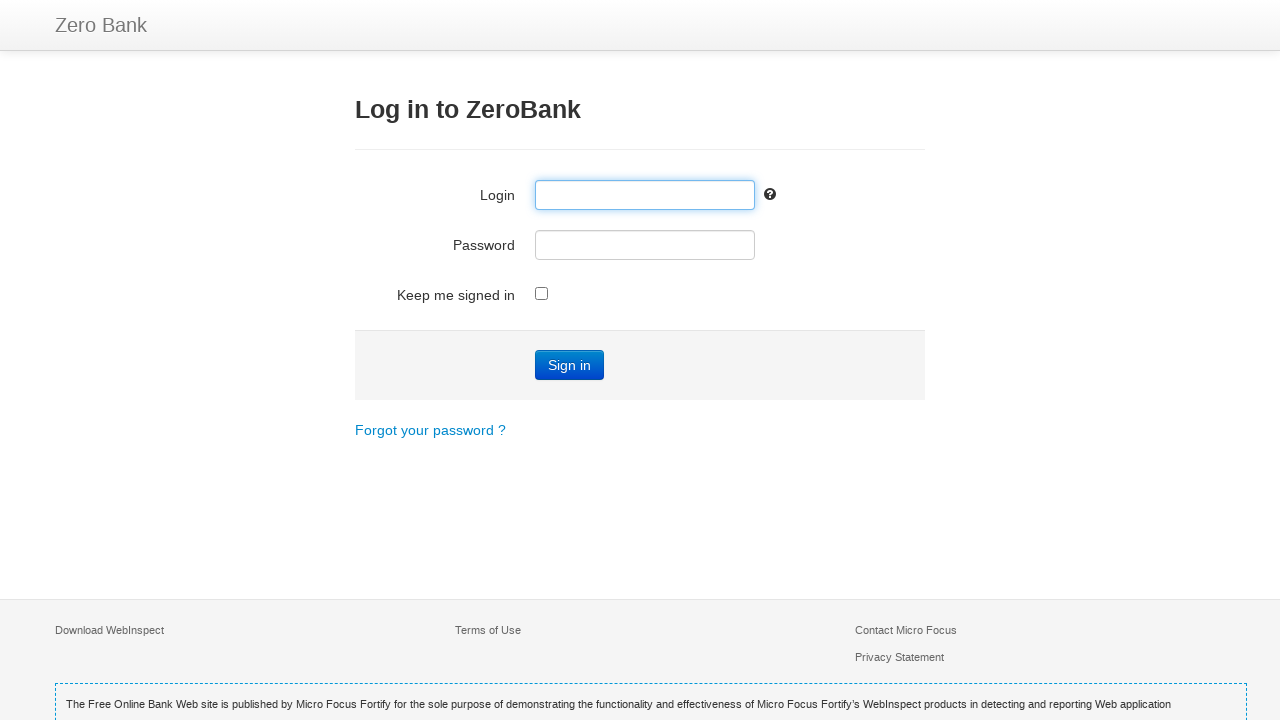

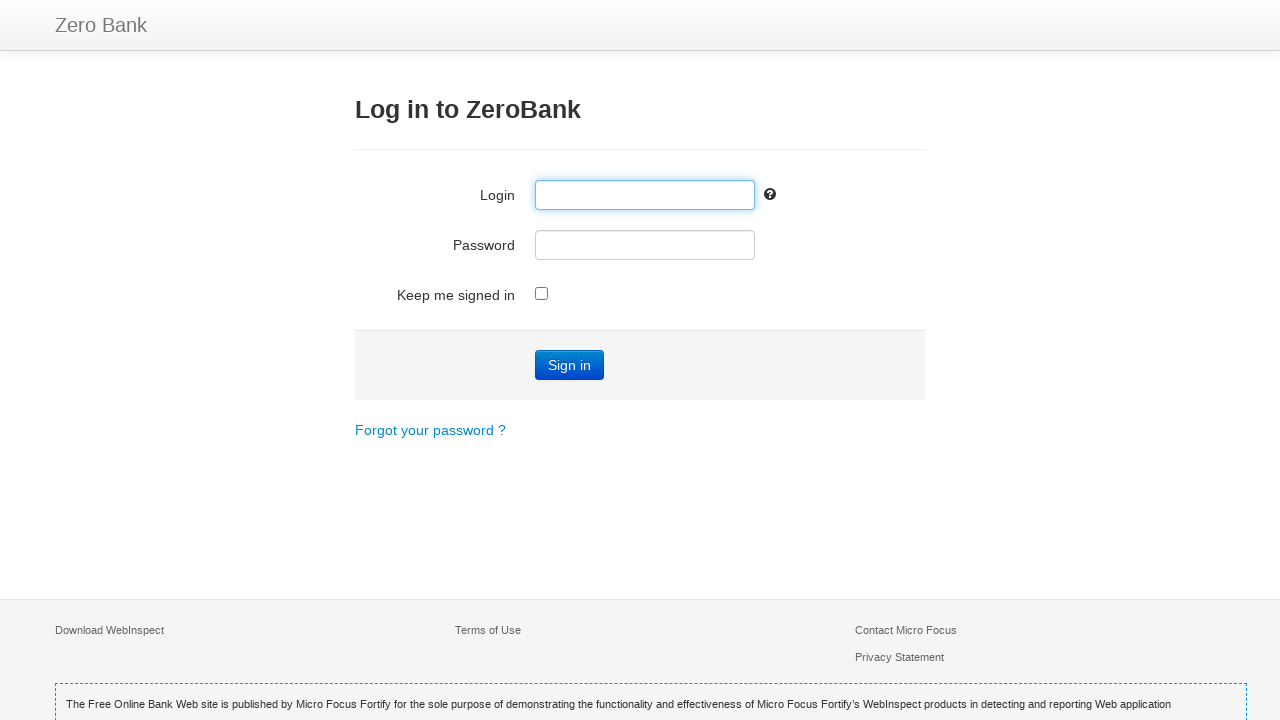